Tests drag and drop functionality by dragging element A to the position of element B

Starting URL: https://the-internet.herokuapp.com/drag_and_drop

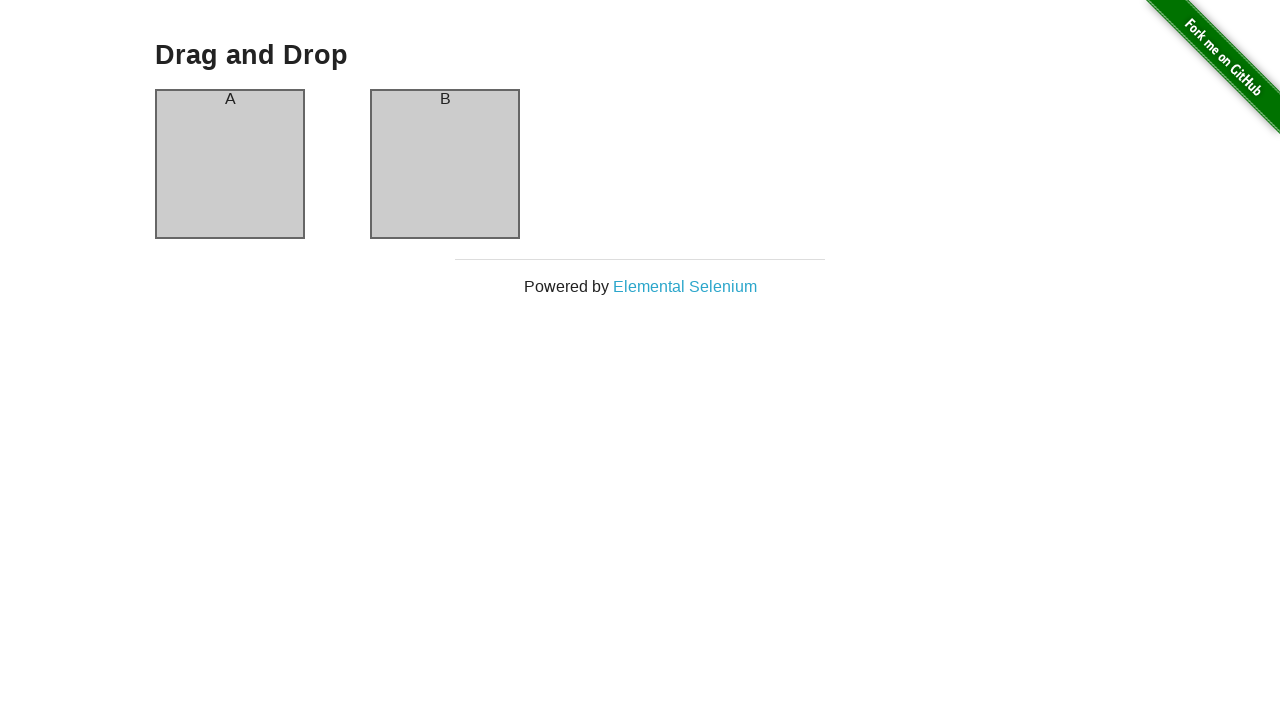

Retrieved initial text content of element A
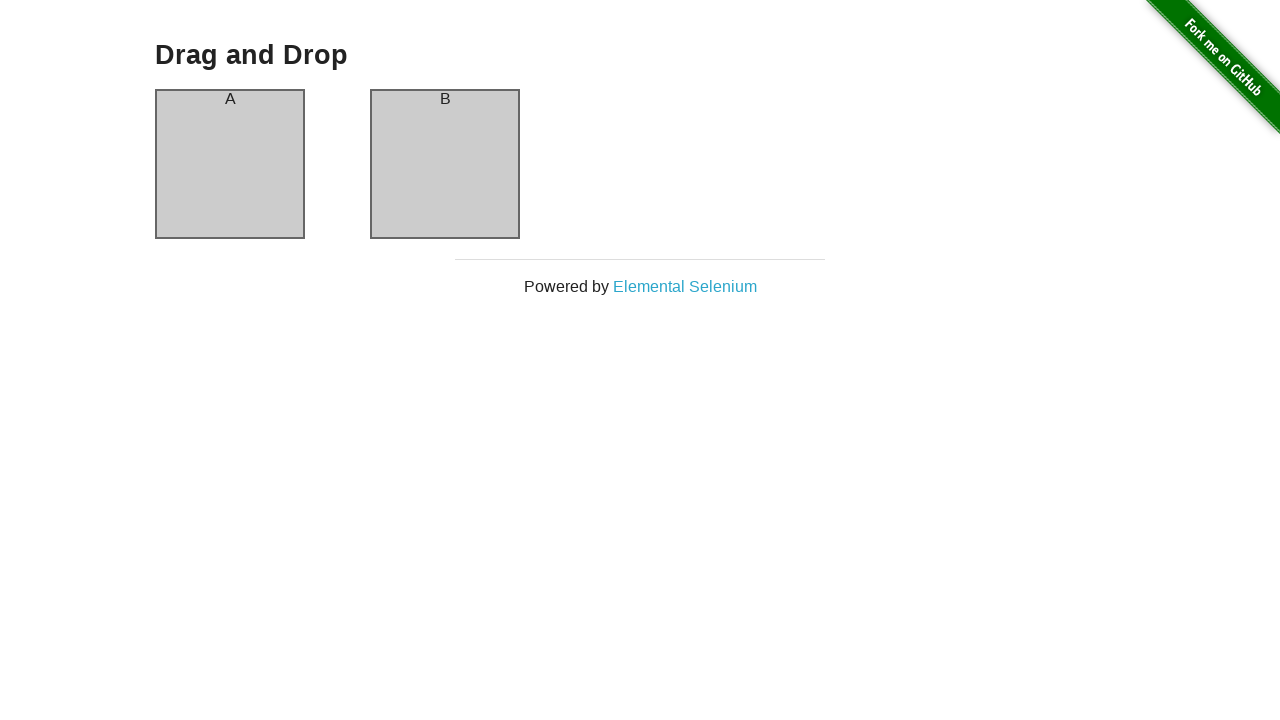

Retrieved initial text content of element B
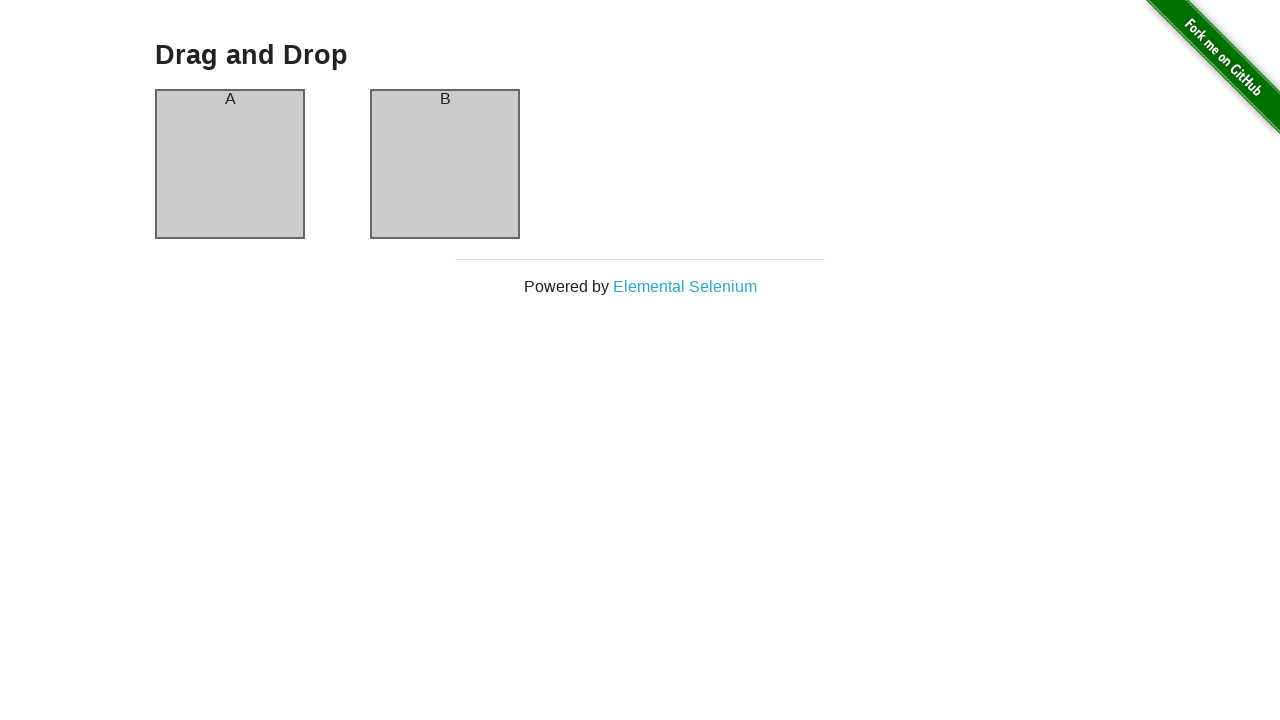

Verified element A has correct initial text 'A'
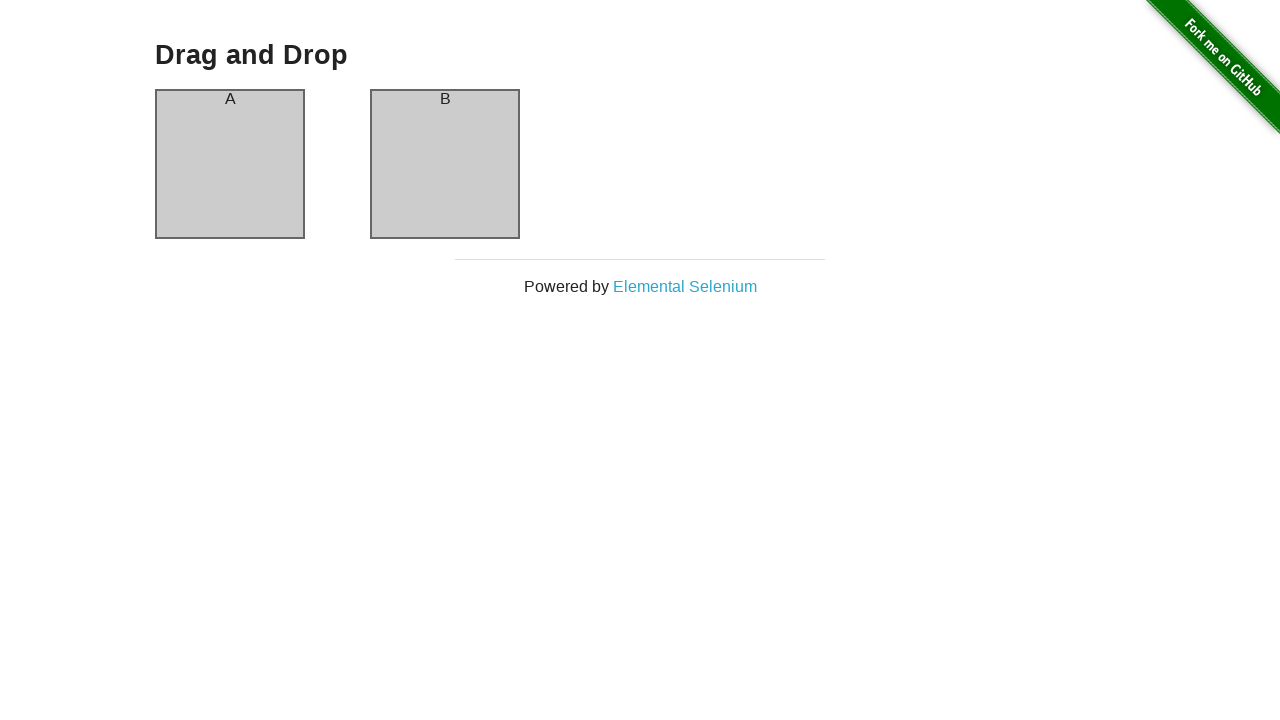

Verified element B has correct initial text 'B'
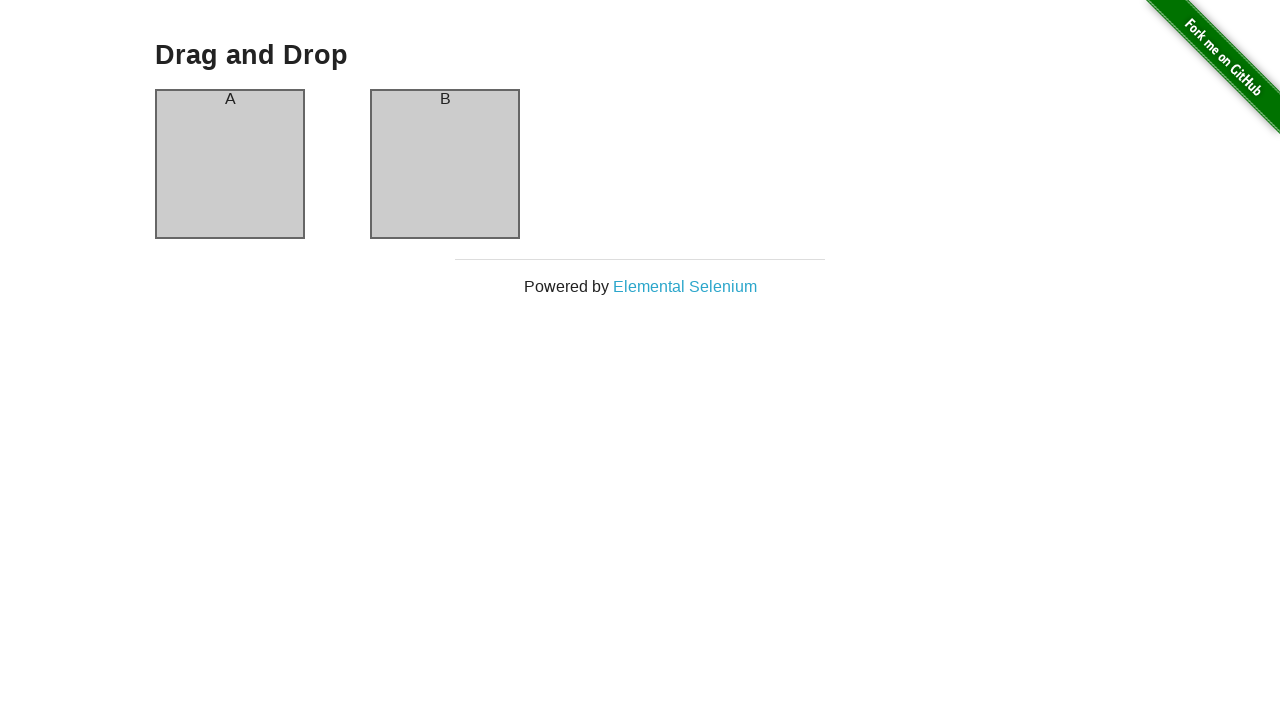

Dragged element A to the position of element B at (445, 164)
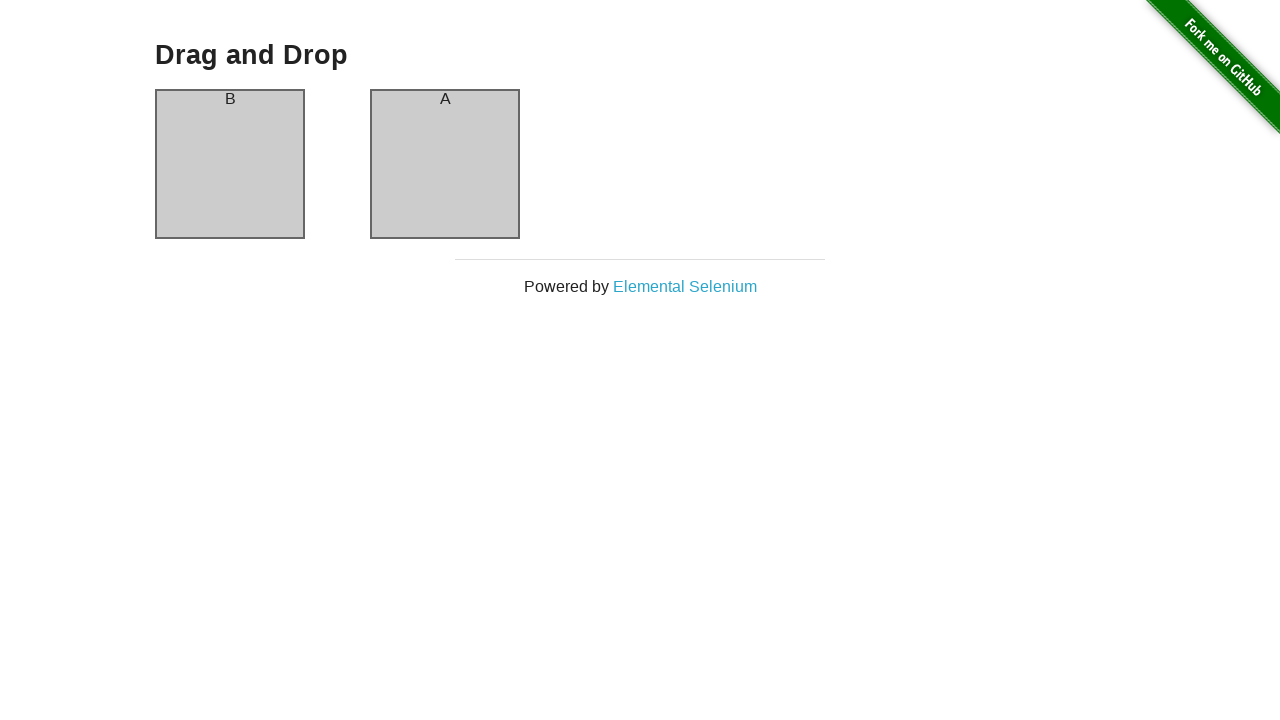

Waited 500ms for drag and drop animation to complete
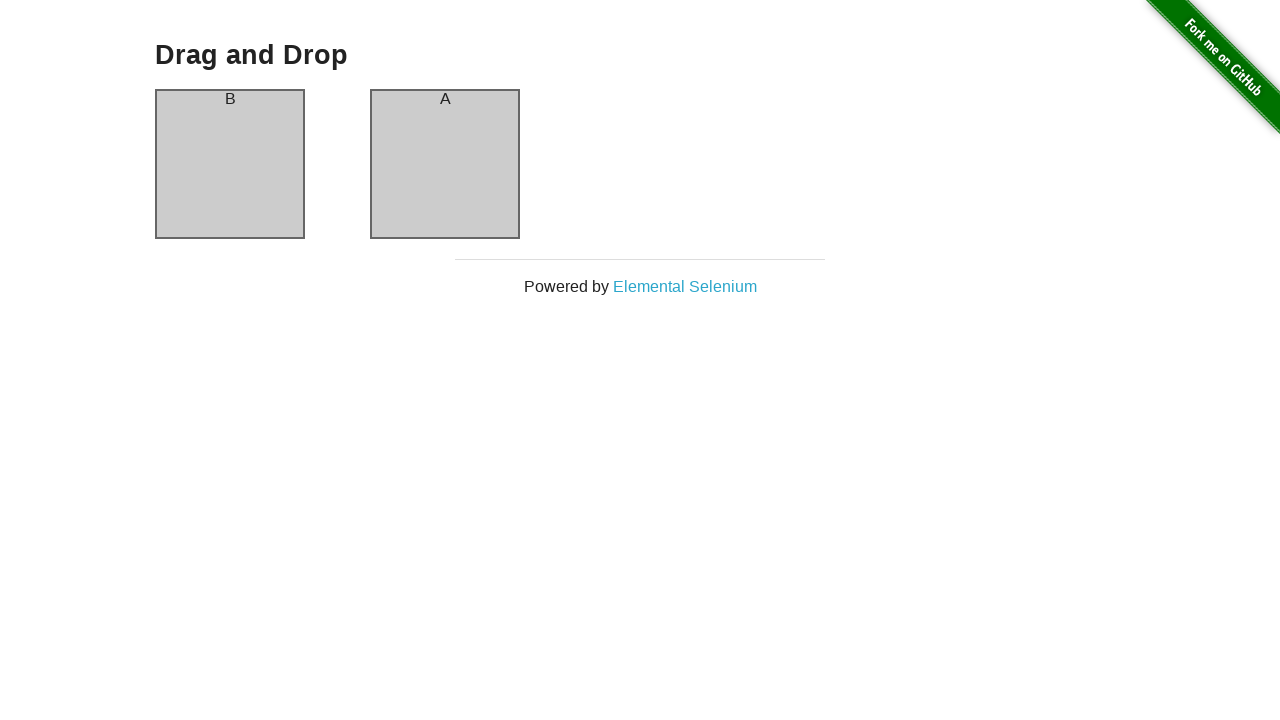

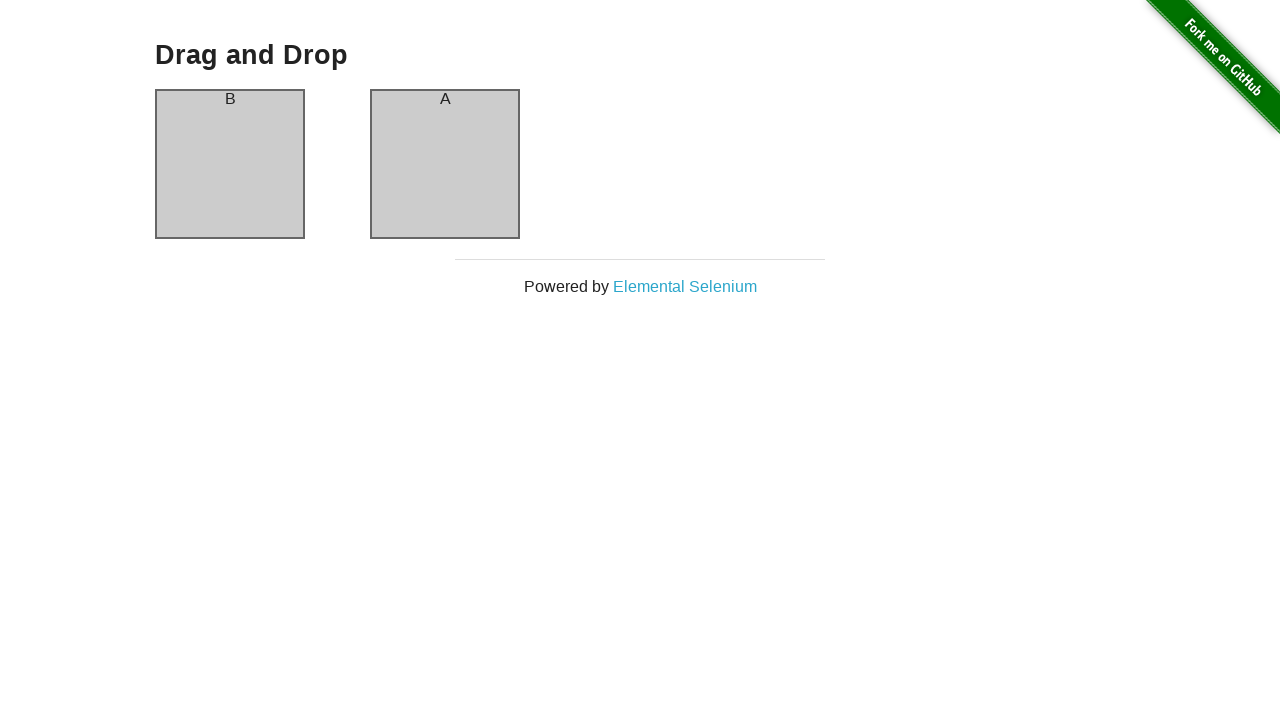